Tests JavaScript alert handling by triggering different types of alerts and accepting/dismissing them

Starting URL: http://the-internet.herokuapp.com/javascript_alerts

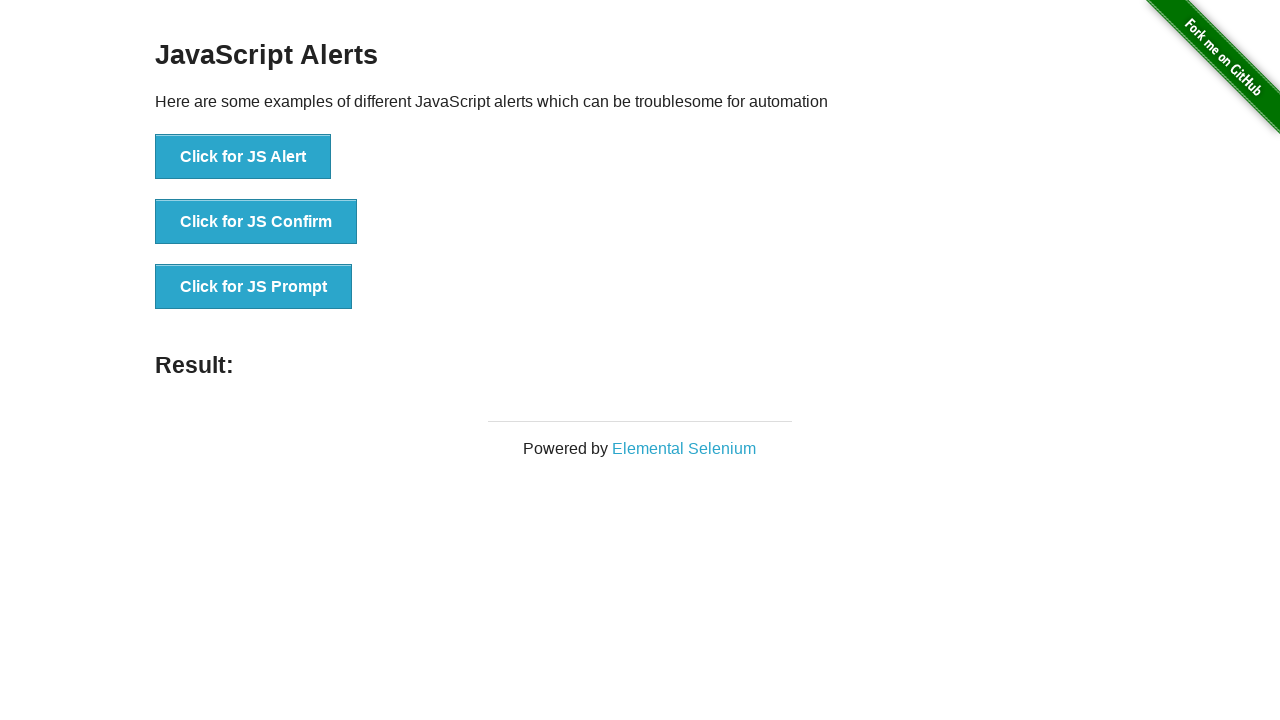

Set up dialog handler to accept alerts
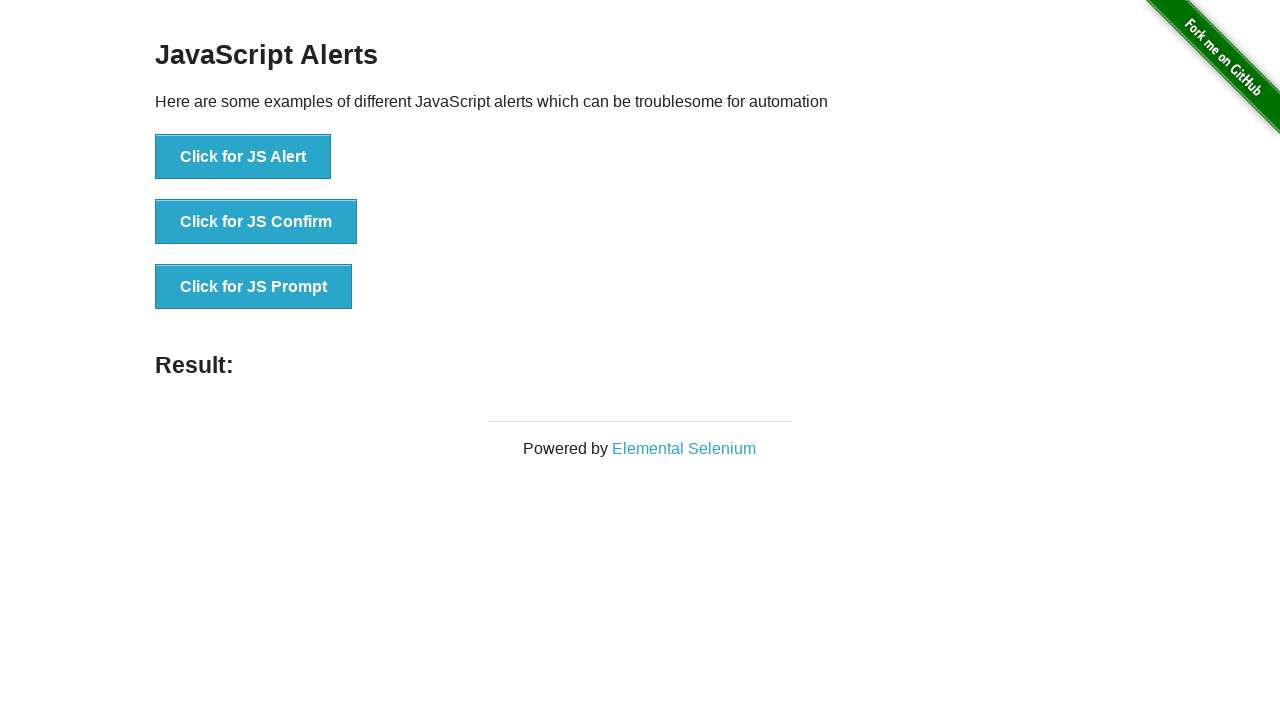

Clicked first button to trigger JavaScript alert at (243, 157) on xpath=//*[@id='content']/div/ul/li[1]/button
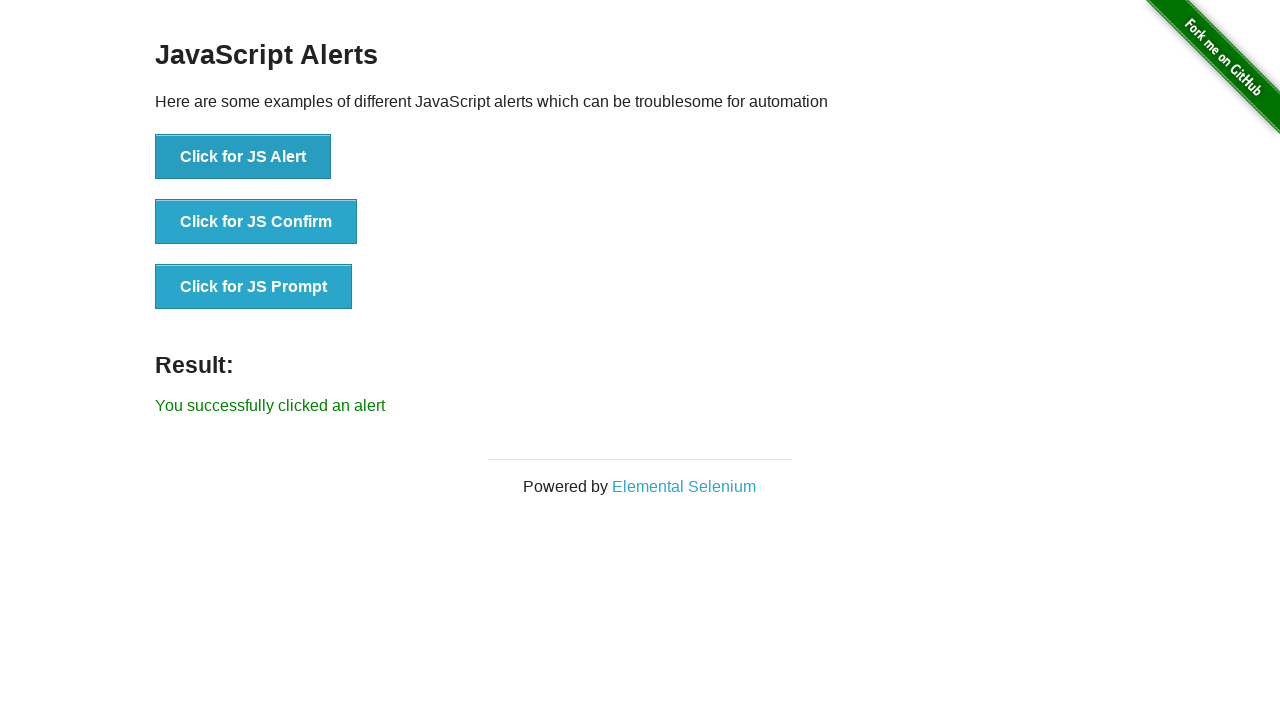

Waited 500ms for alert handling to complete
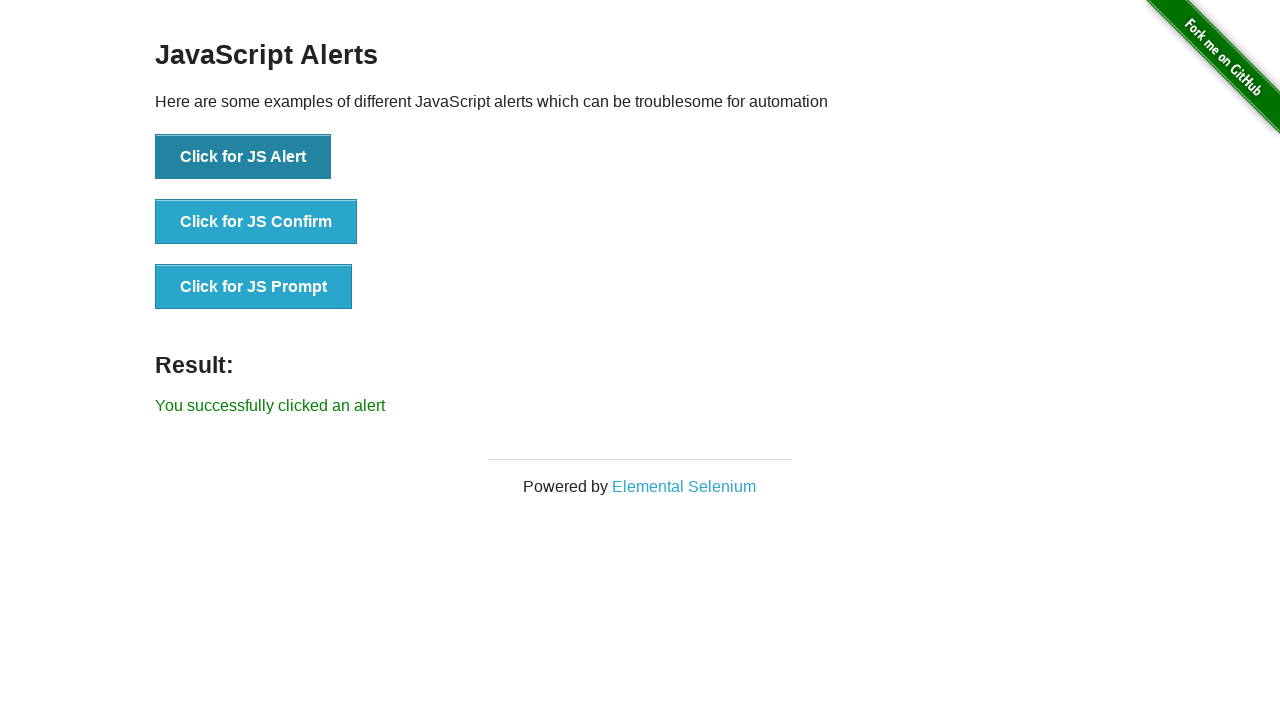

Set up dialog handler to dismiss confirm dialogs
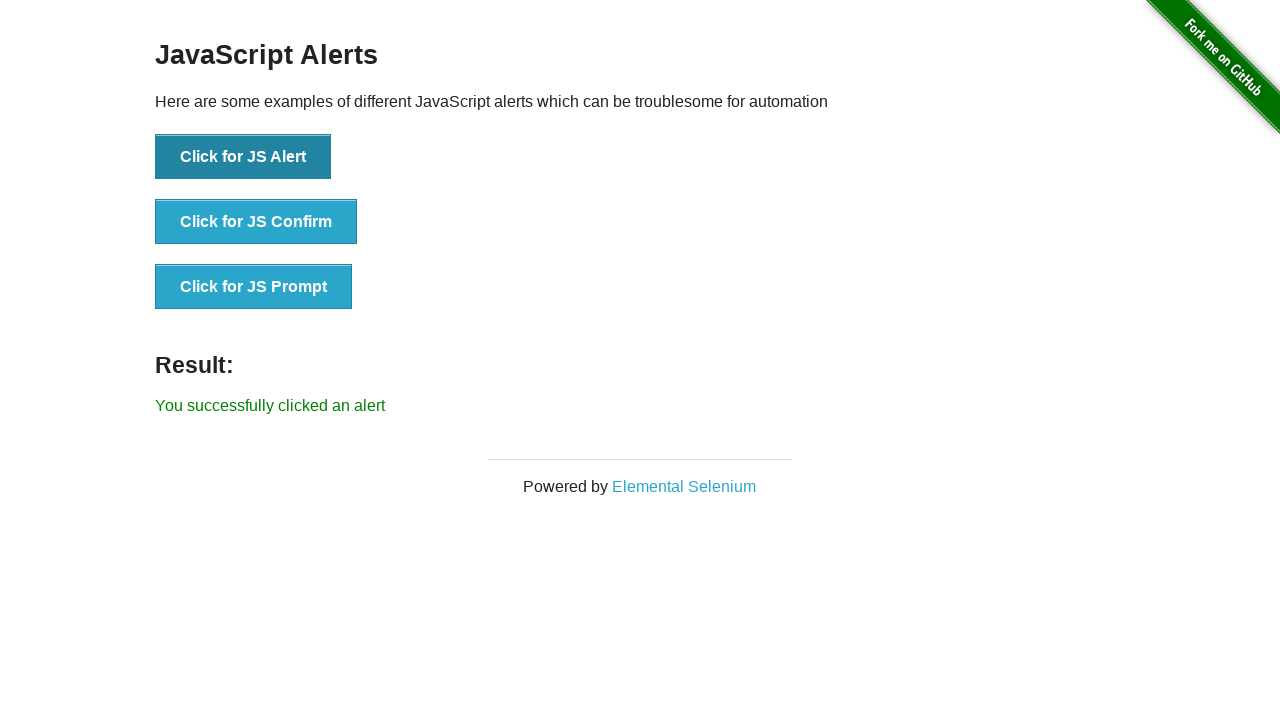

Clicked second button to trigger JavaScript confirm dialog at (256, 222) on xpath=//*[@id='content']/div/ul/li[2]/button
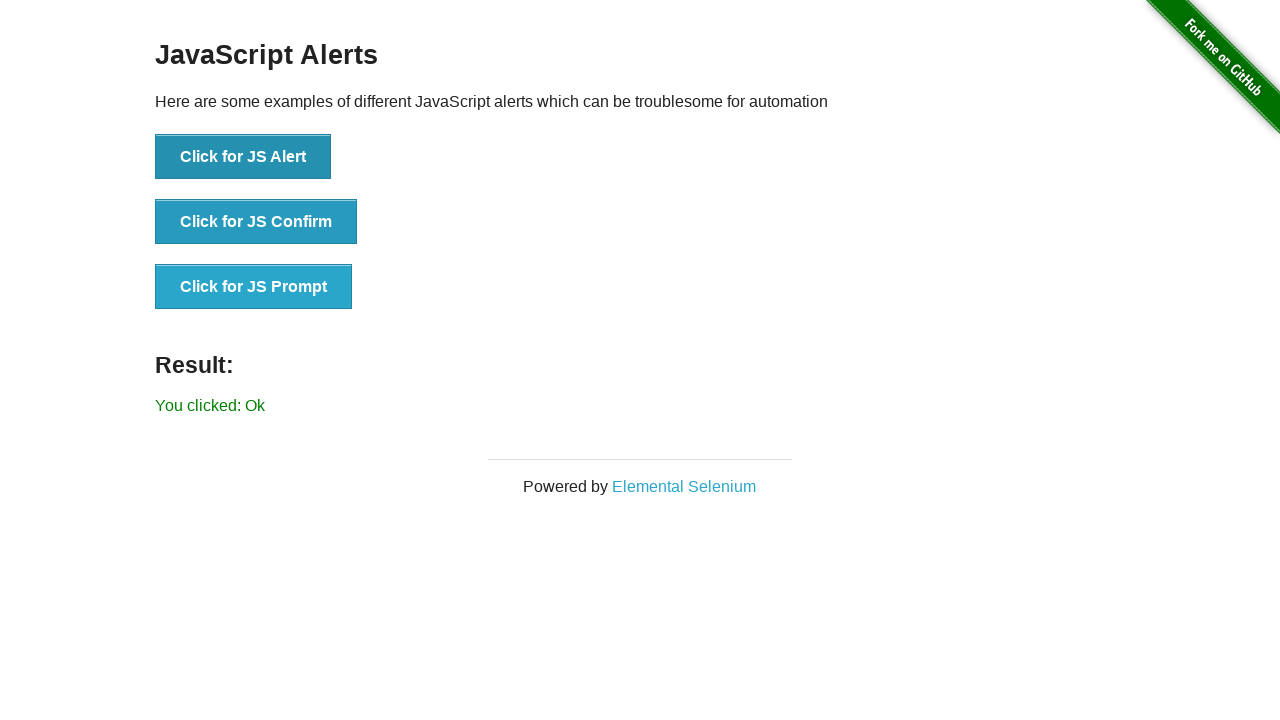

Waited 500ms for confirm dialog handling to complete
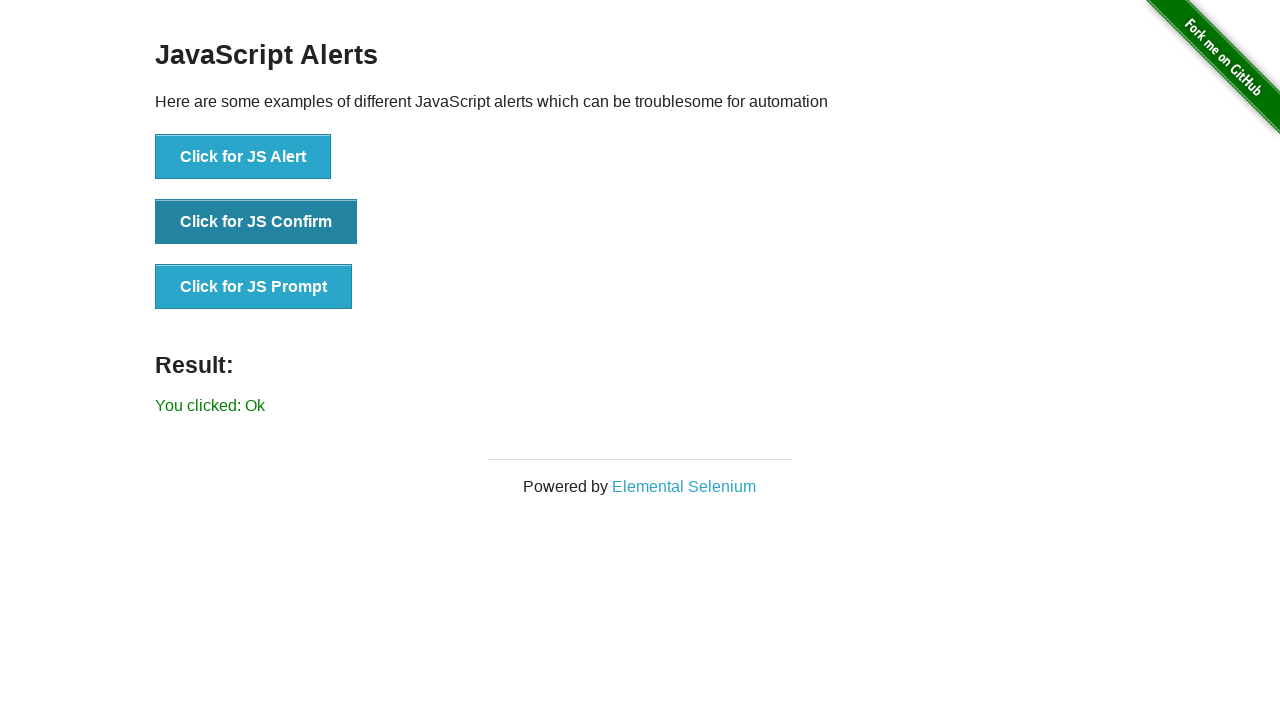

Set up dialog handler to accept prompt with 'Thank You!' text
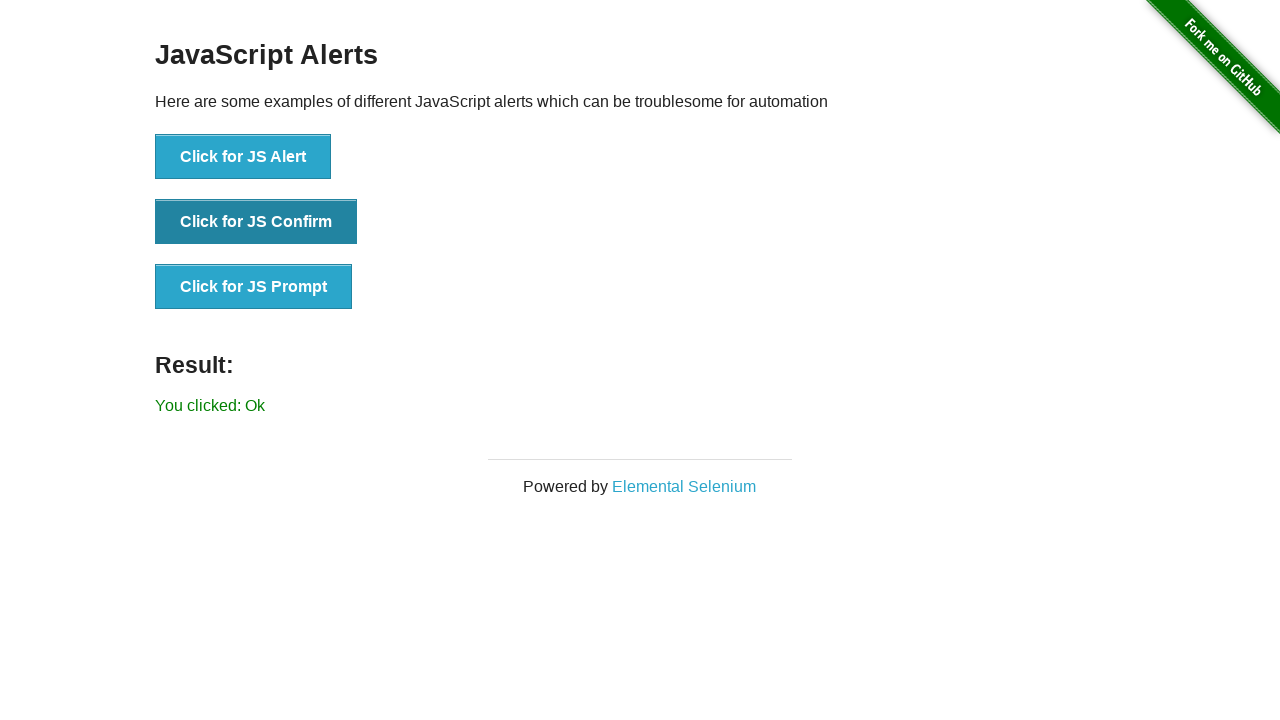

Clicked third button to trigger JavaScript prompt dialog at (254, 287) on xpath=//*[@id='content']/div/ul/li[3]/button
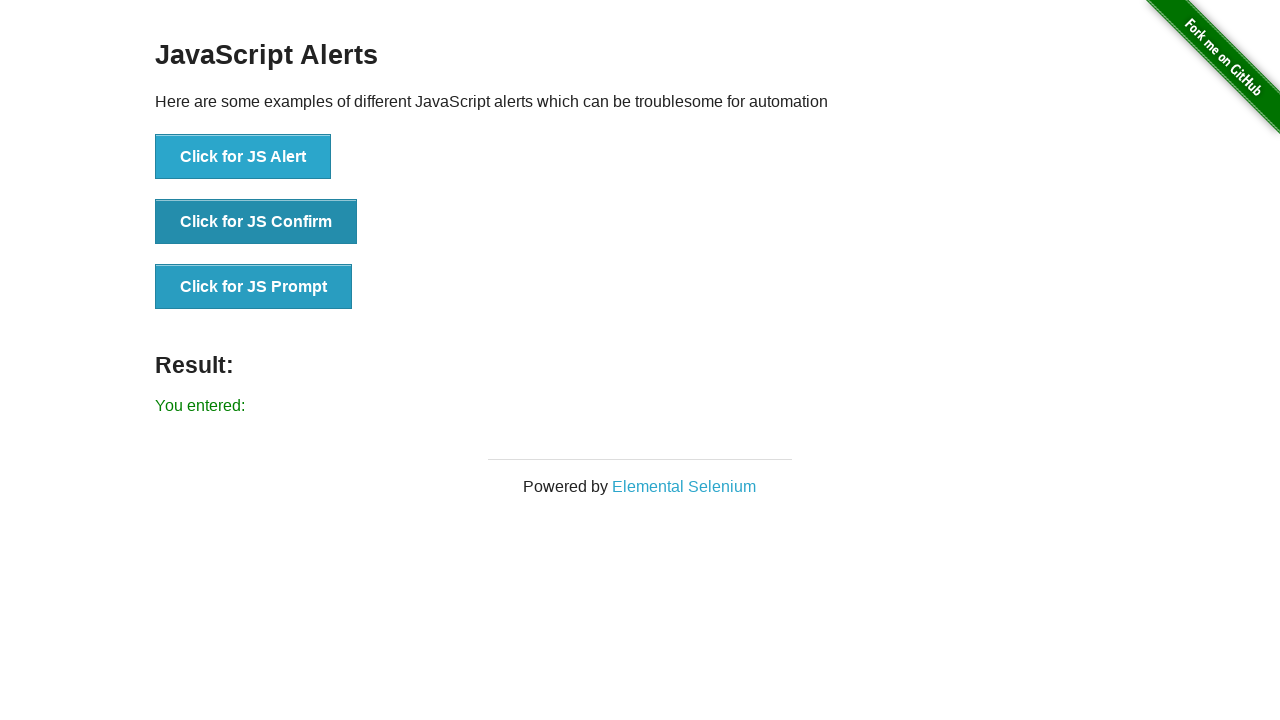

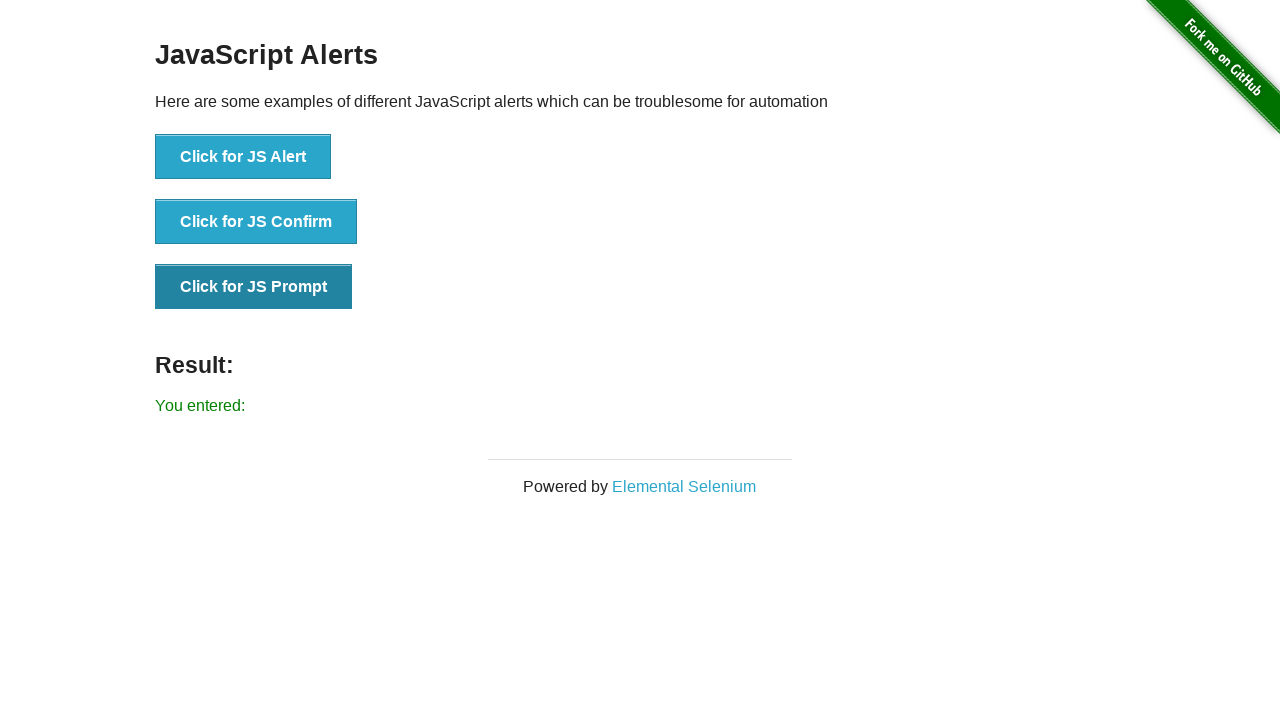